Tests that the VTOP login page displays properly with login button elements visible

Starting URL: https://vtop.vit.ac.in/vtop/login

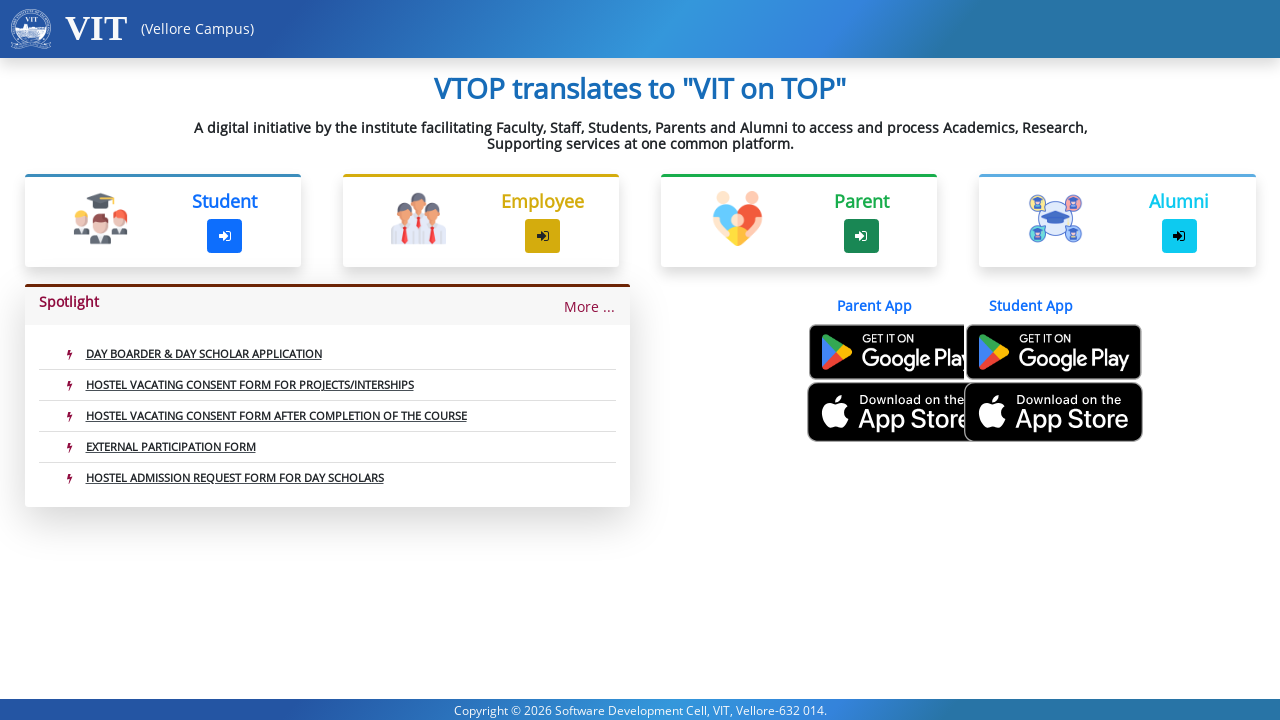

Set viewport size to 1920x1080
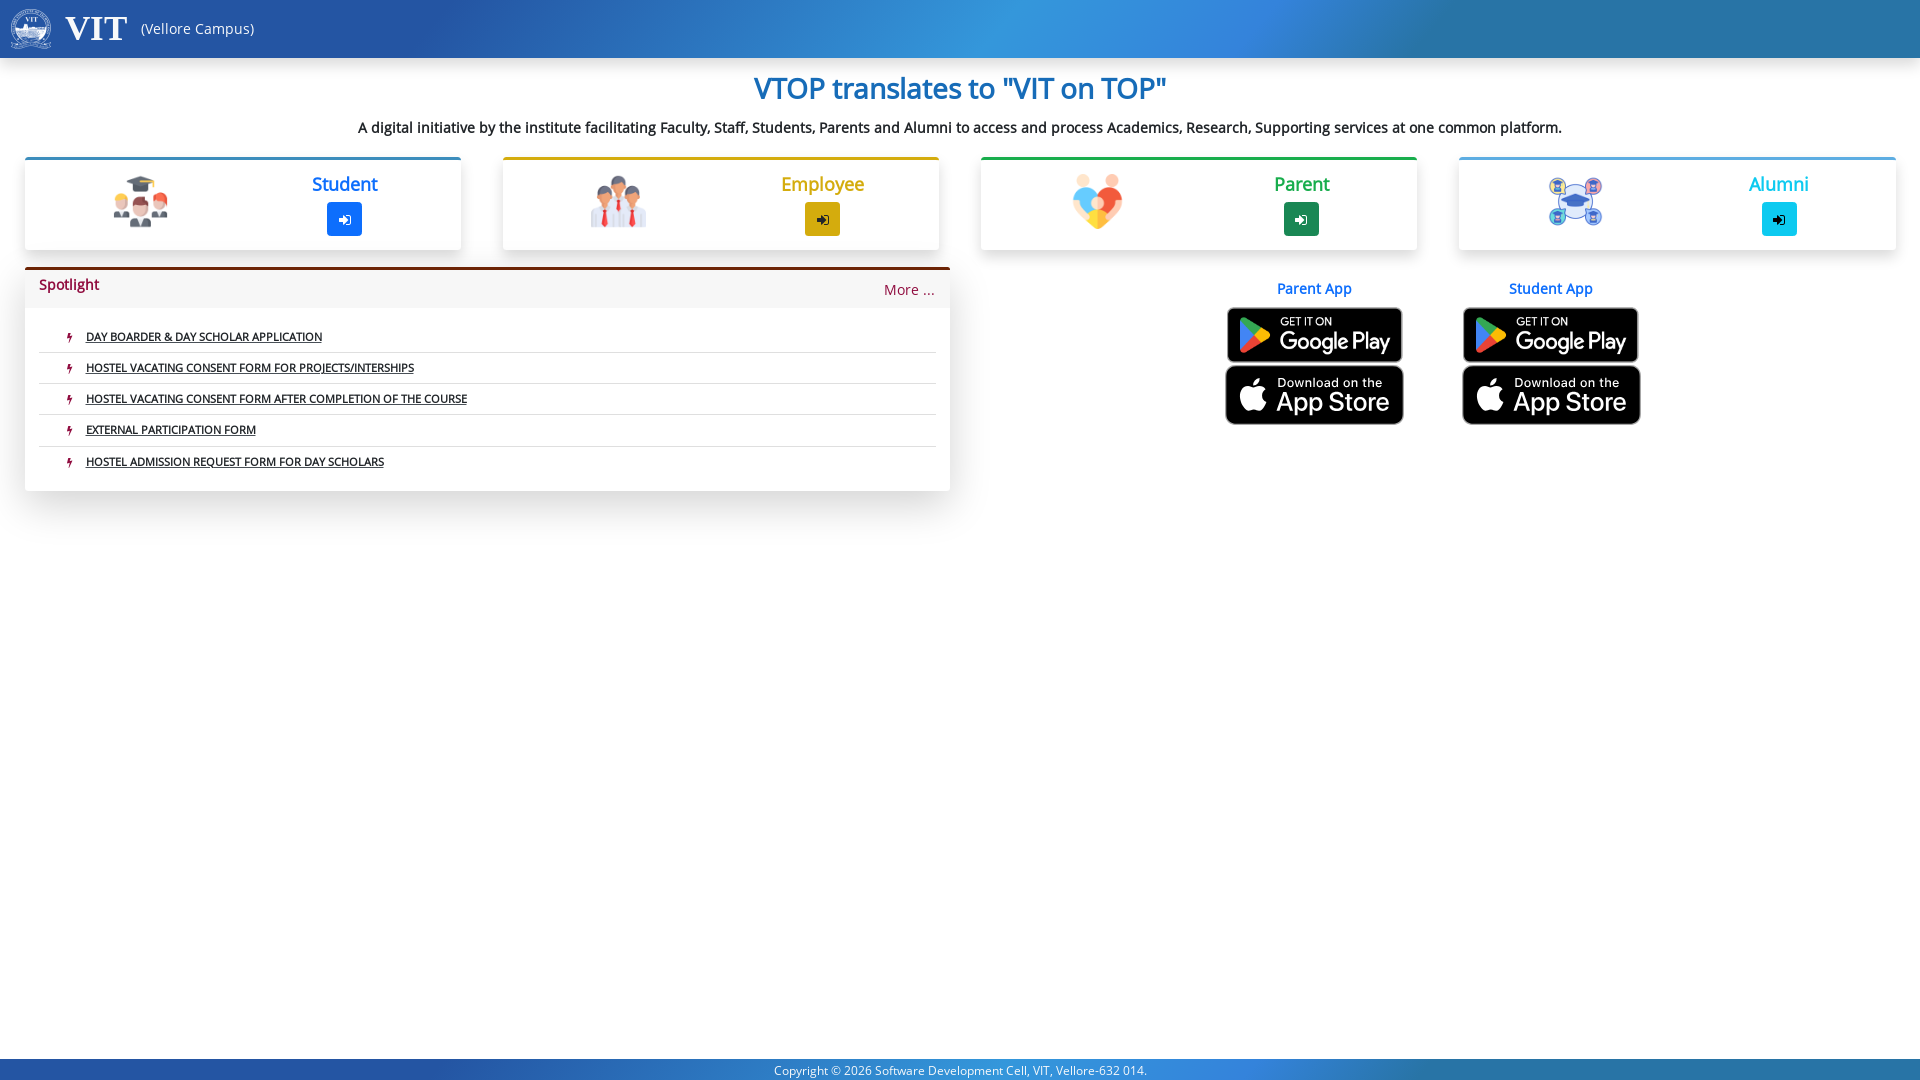

Login section appeared on VTOP page
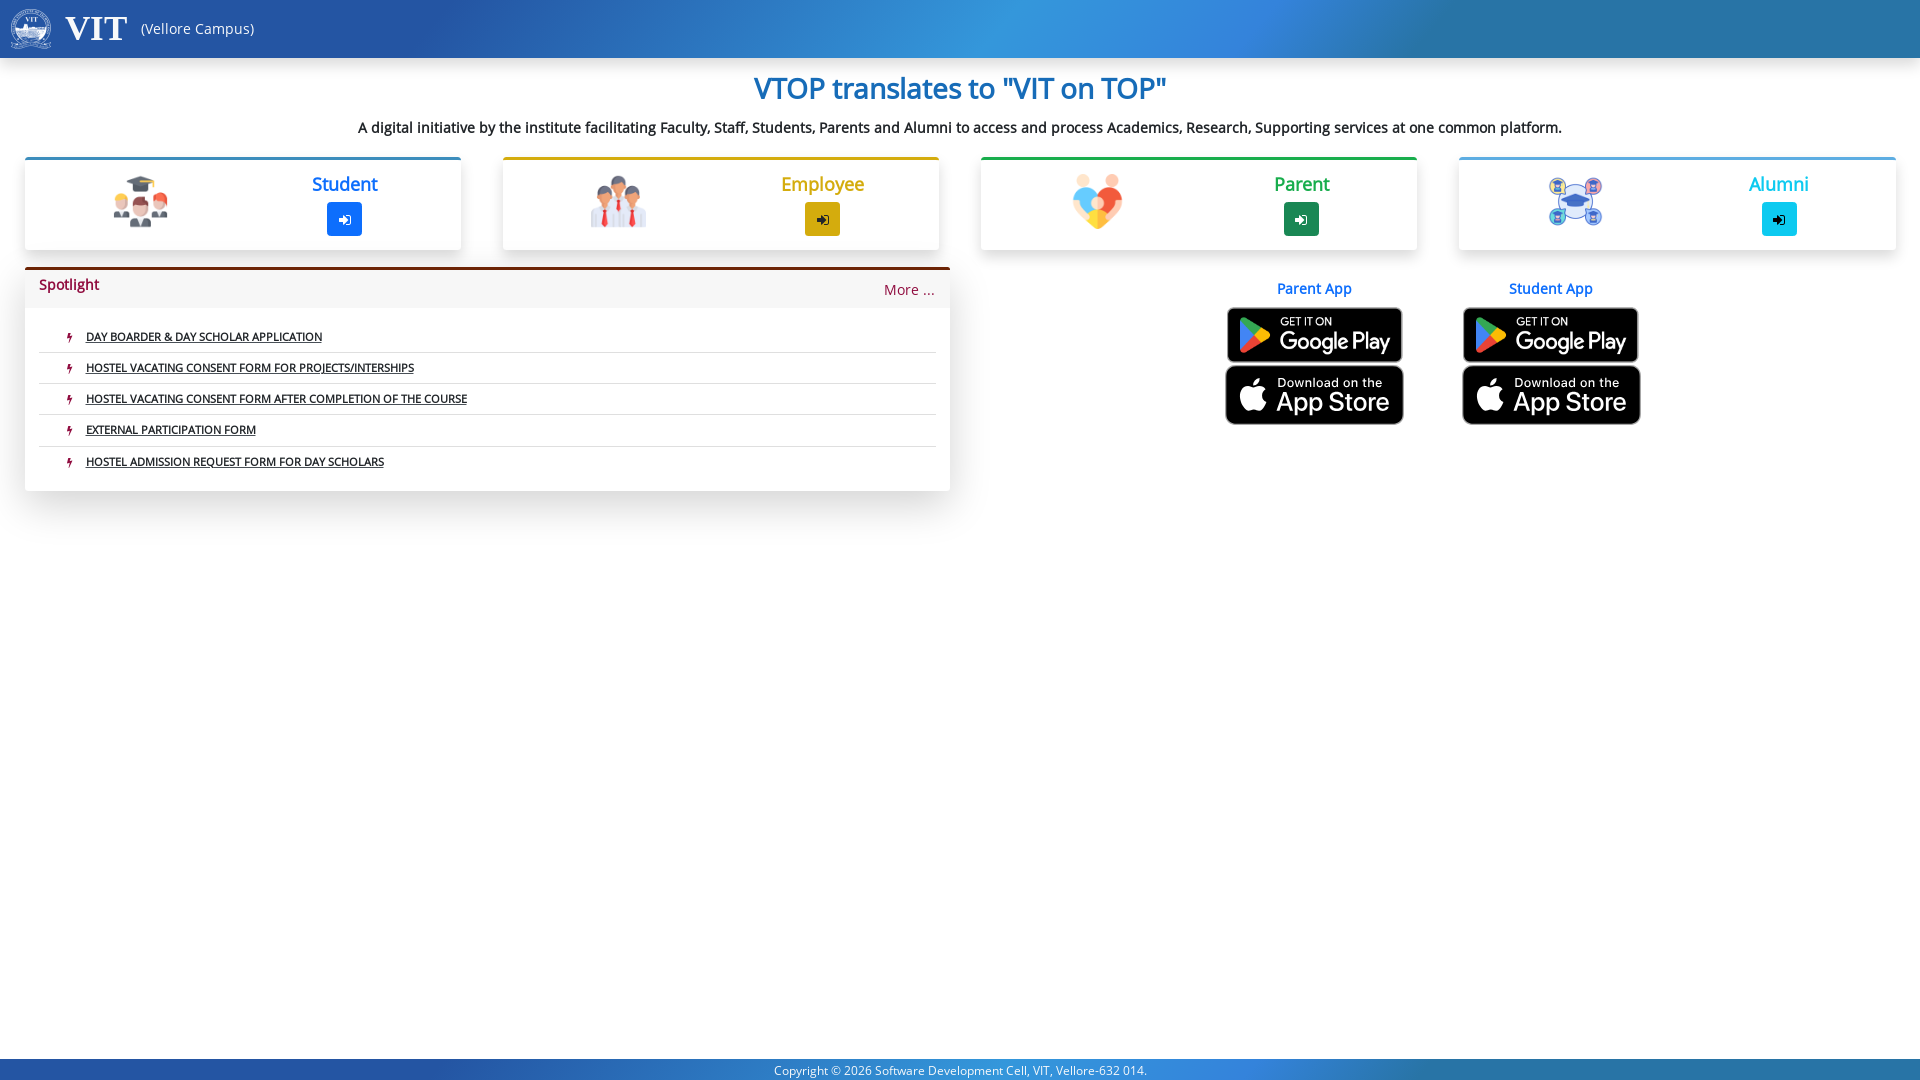

Located button elements on the page
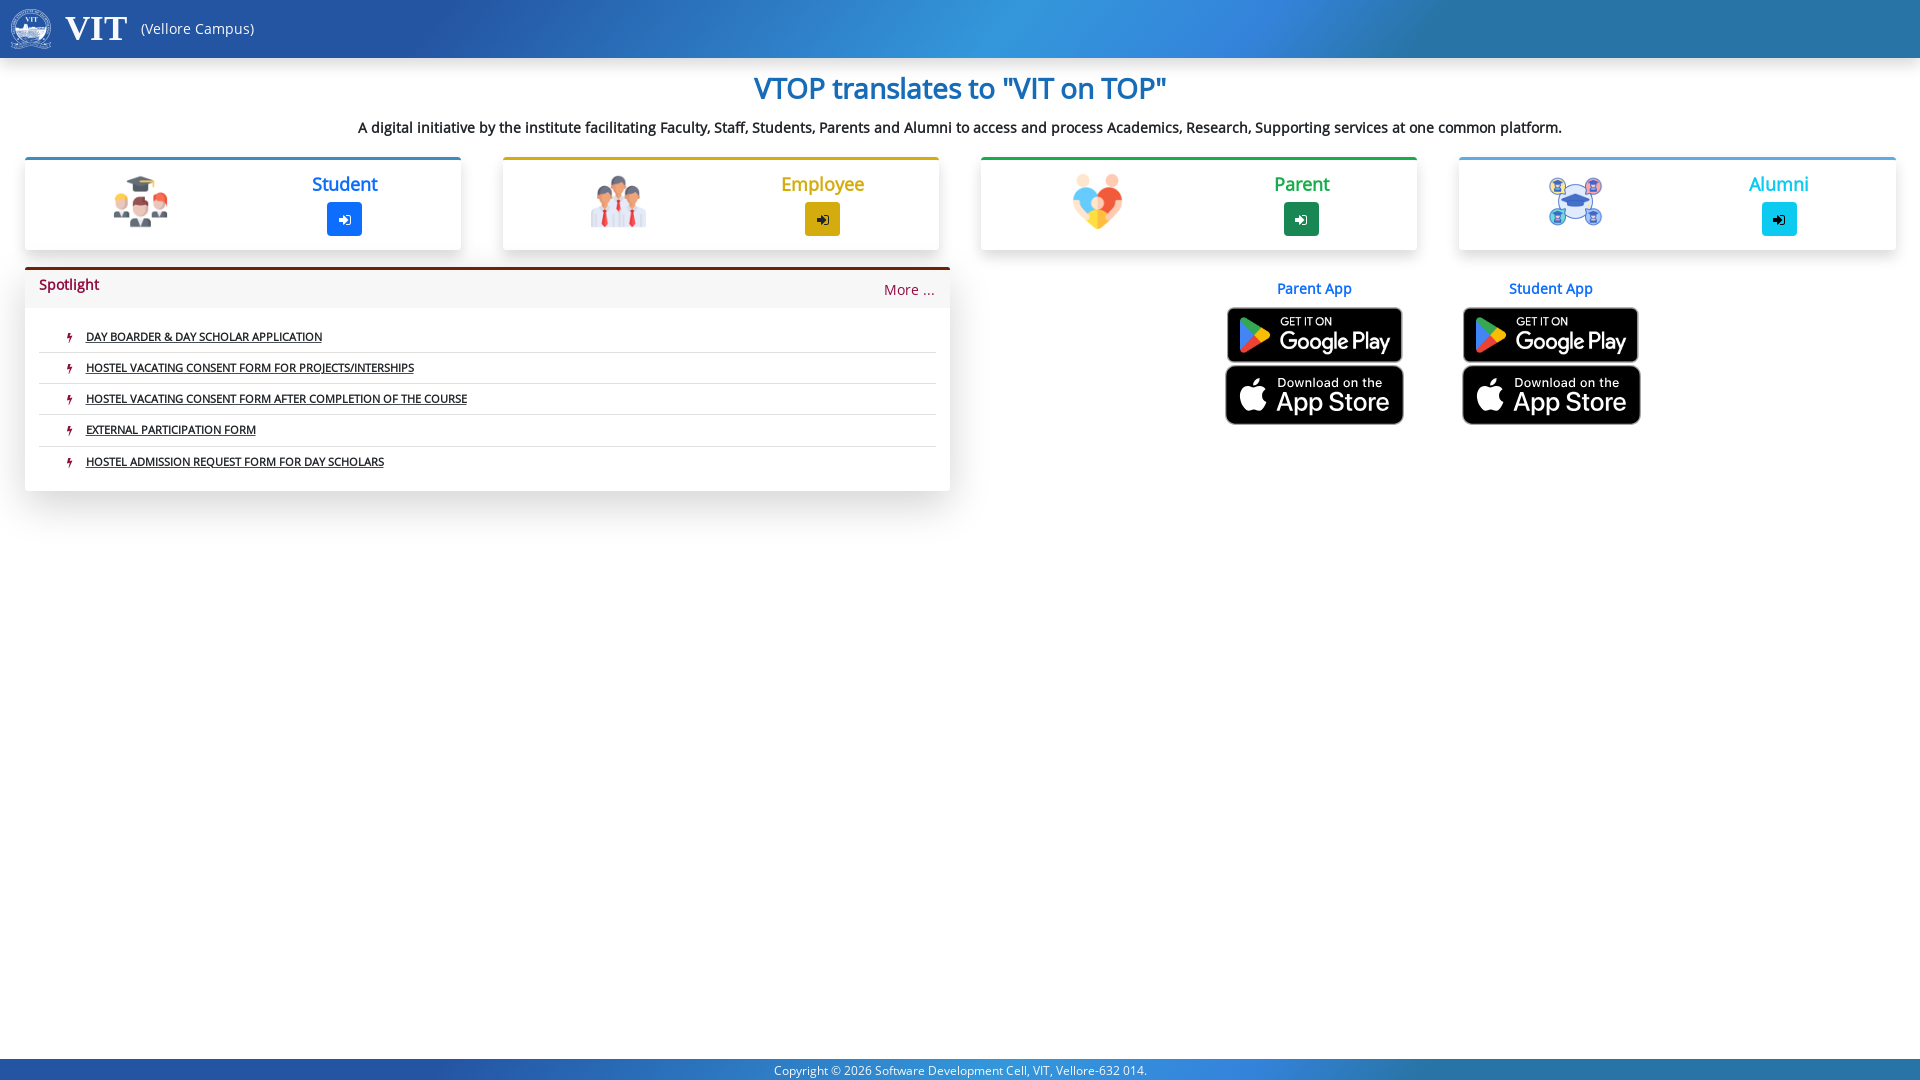

First login button became visible
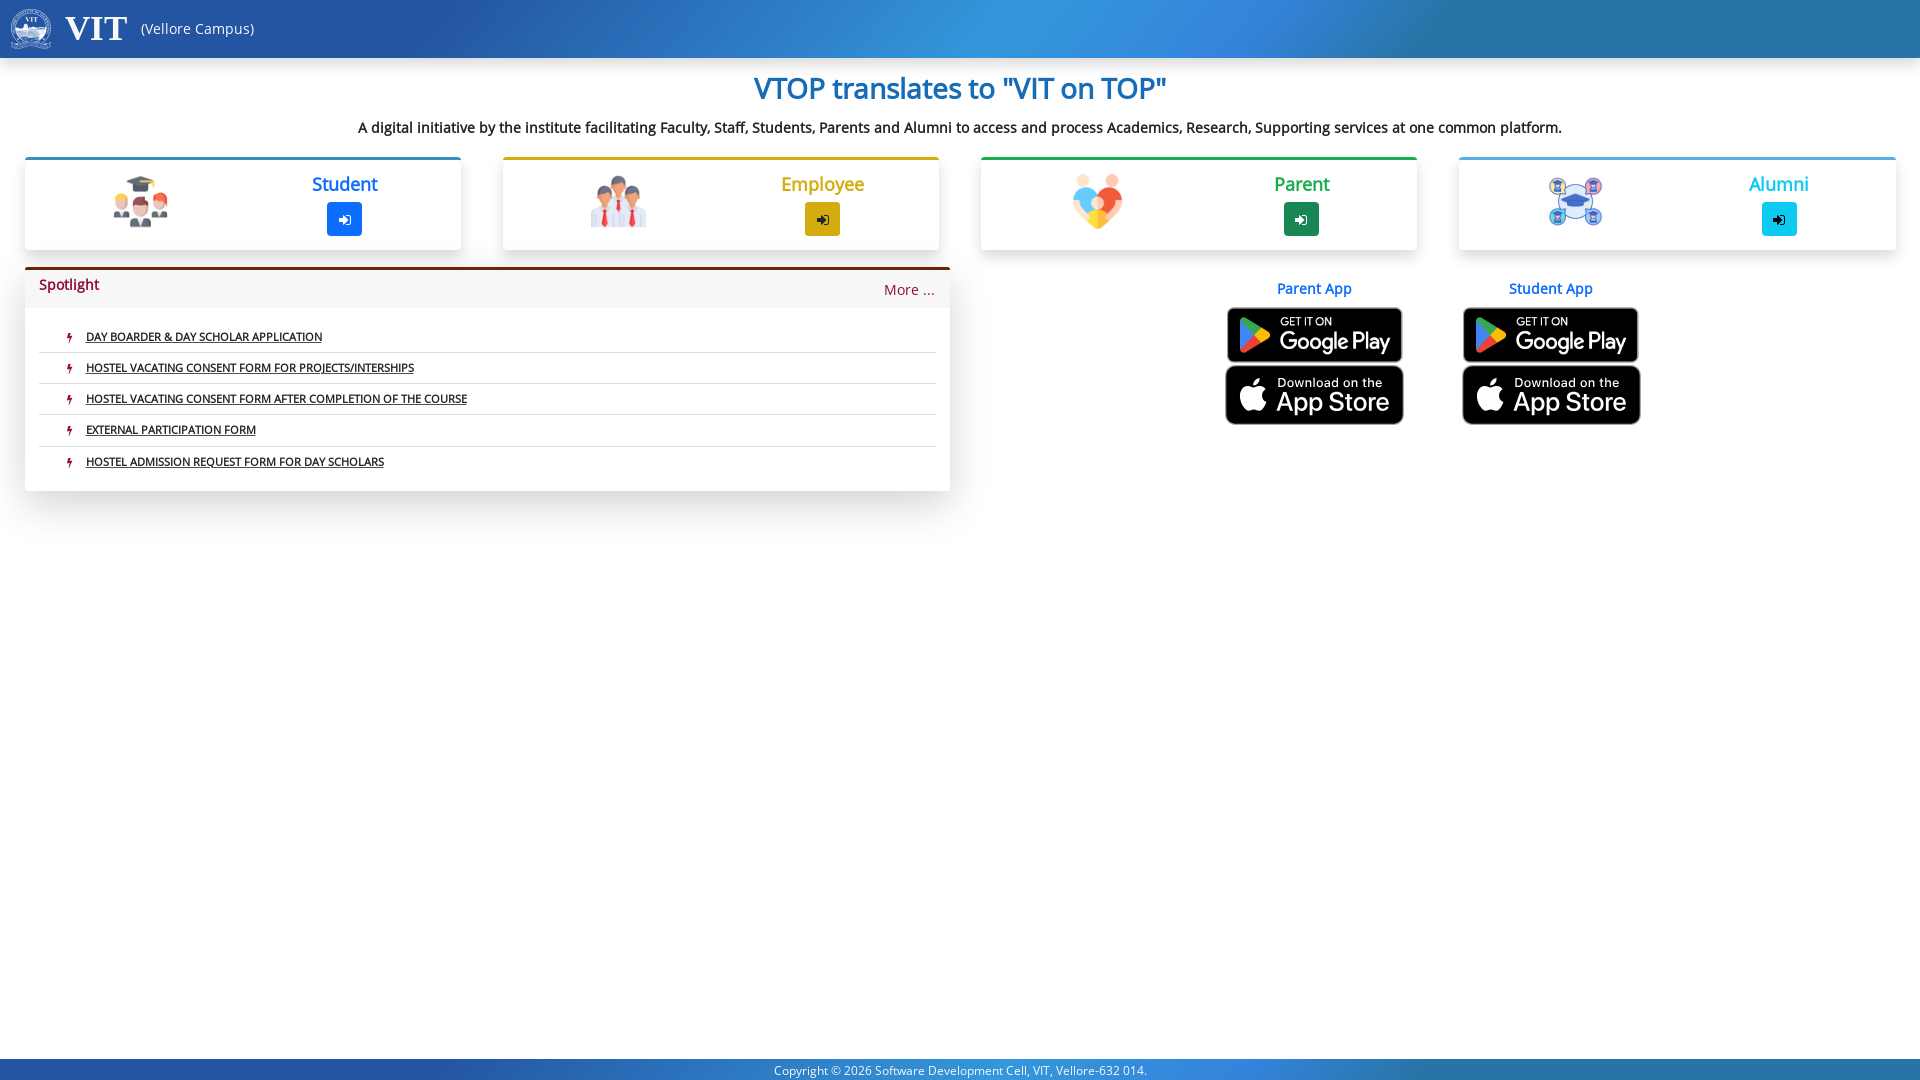

Verified that first login button is visible
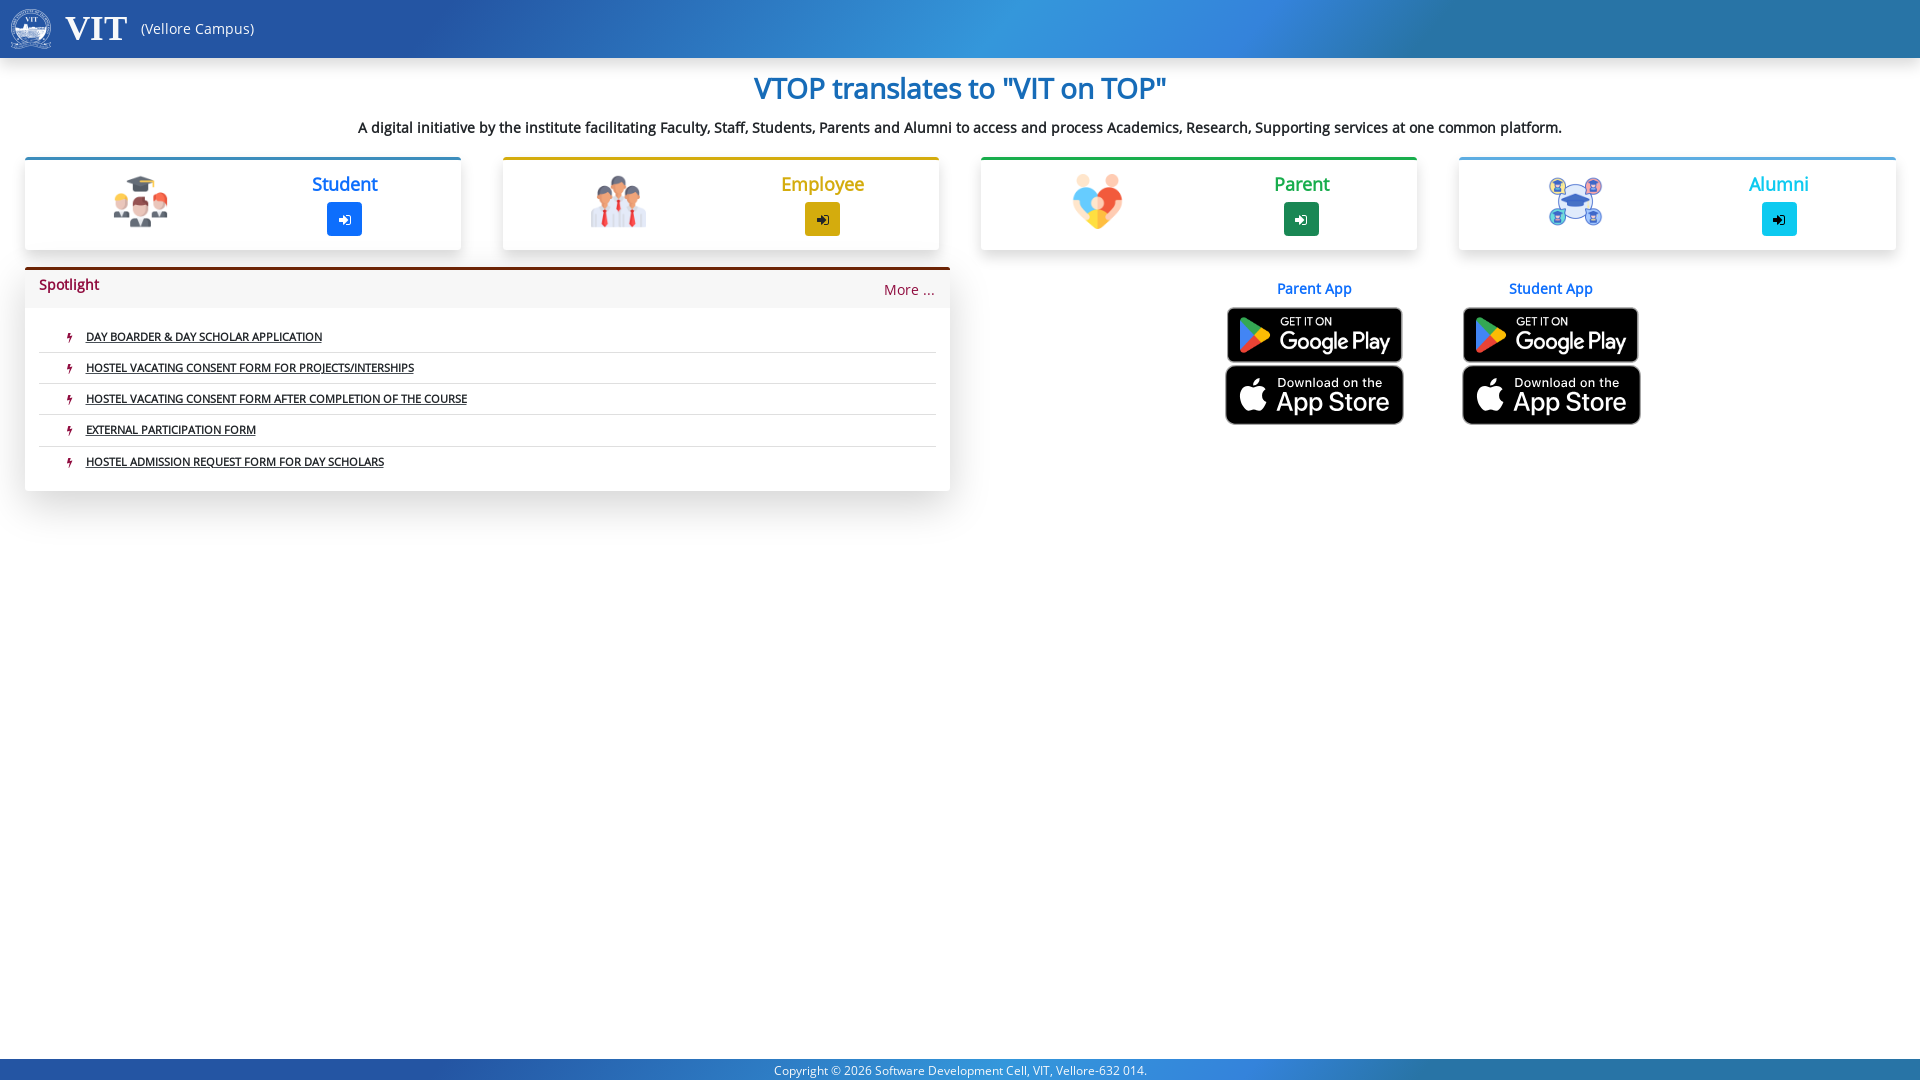

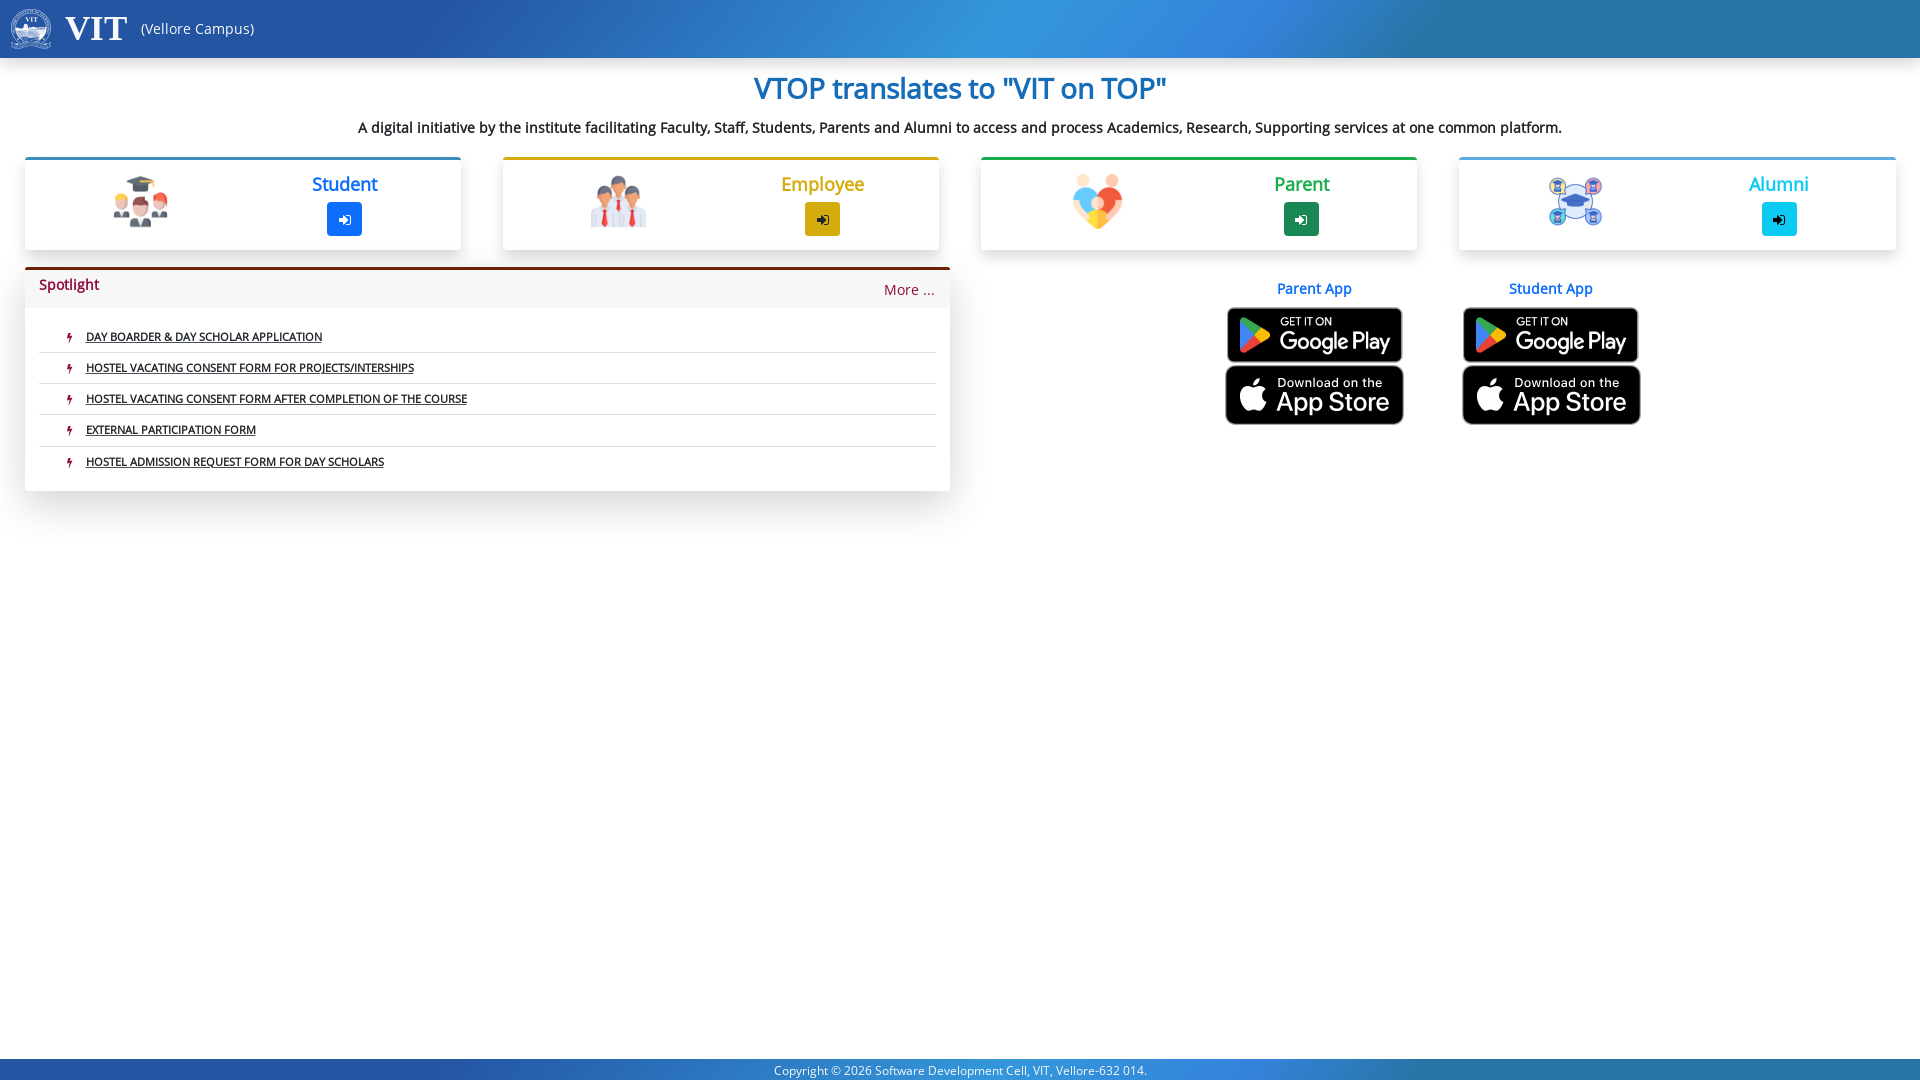